Tests the Entry Ad page by navigating to it and closing the modal popup that appears

Starting URL: https://the-internet.herokuapp.com/

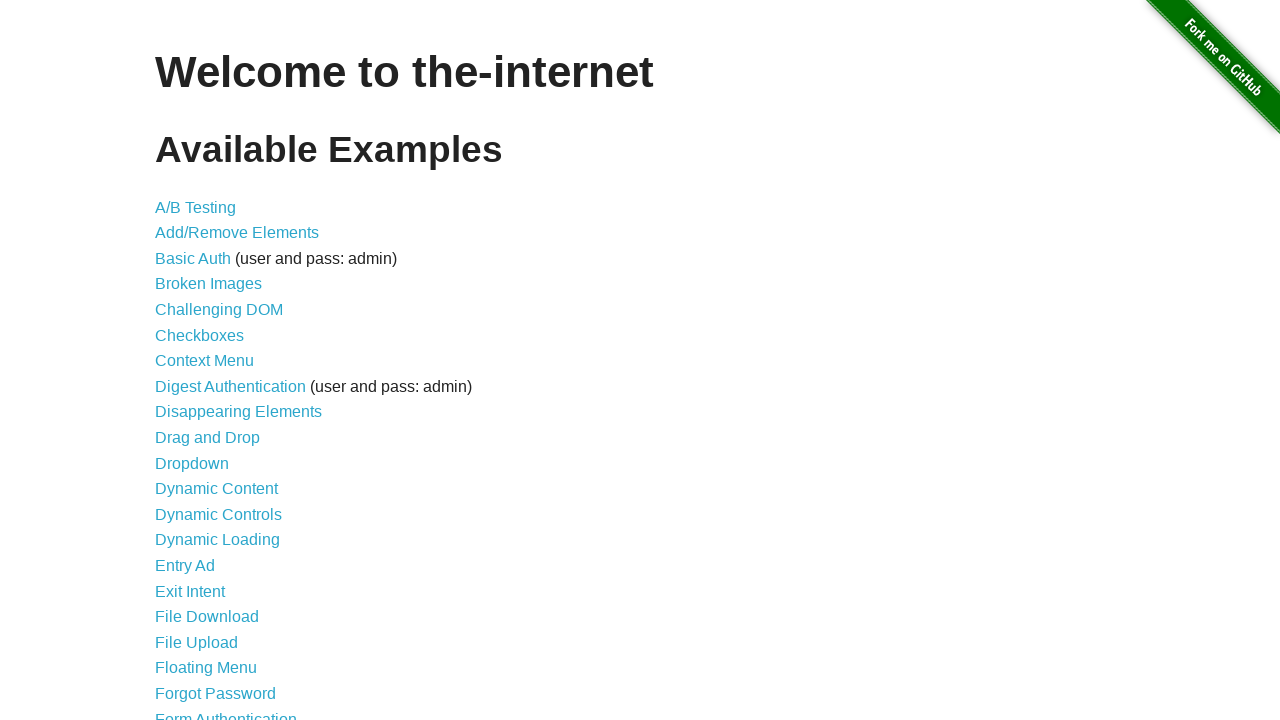

Clicked on Entry Ad link at (185, 566) on a[href='/entry_ad']
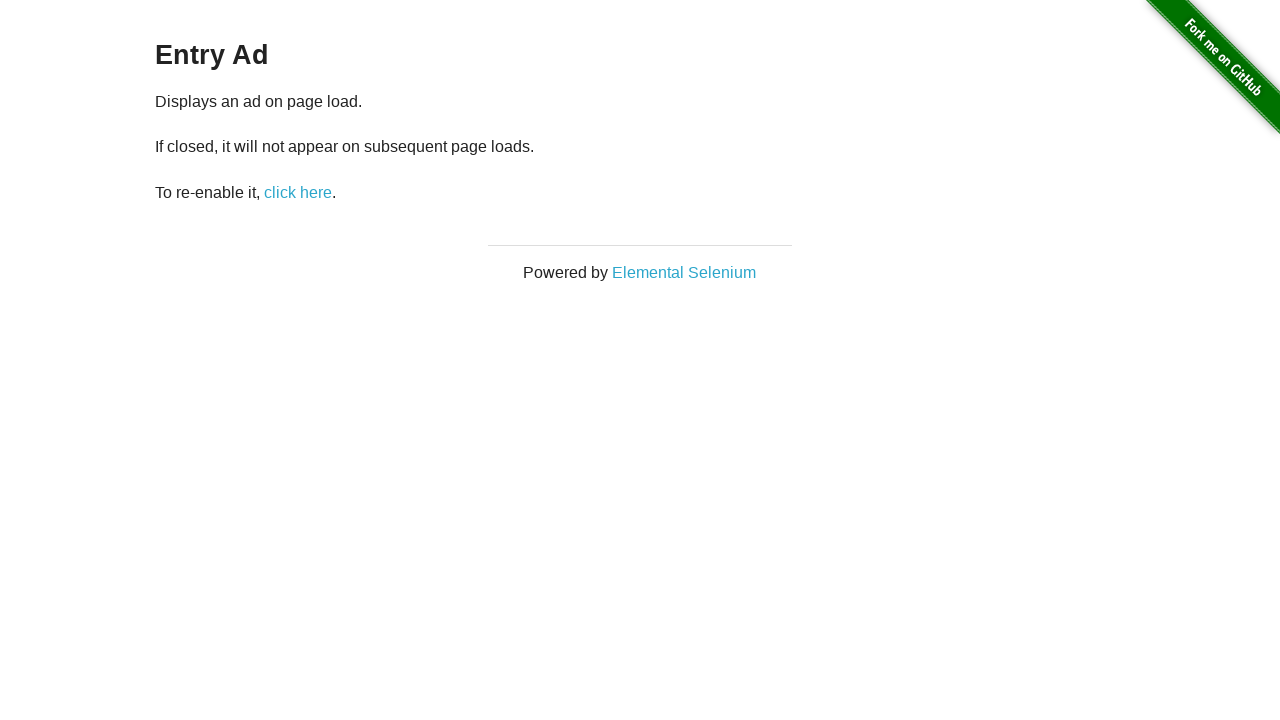

Entry Ad modal appeared
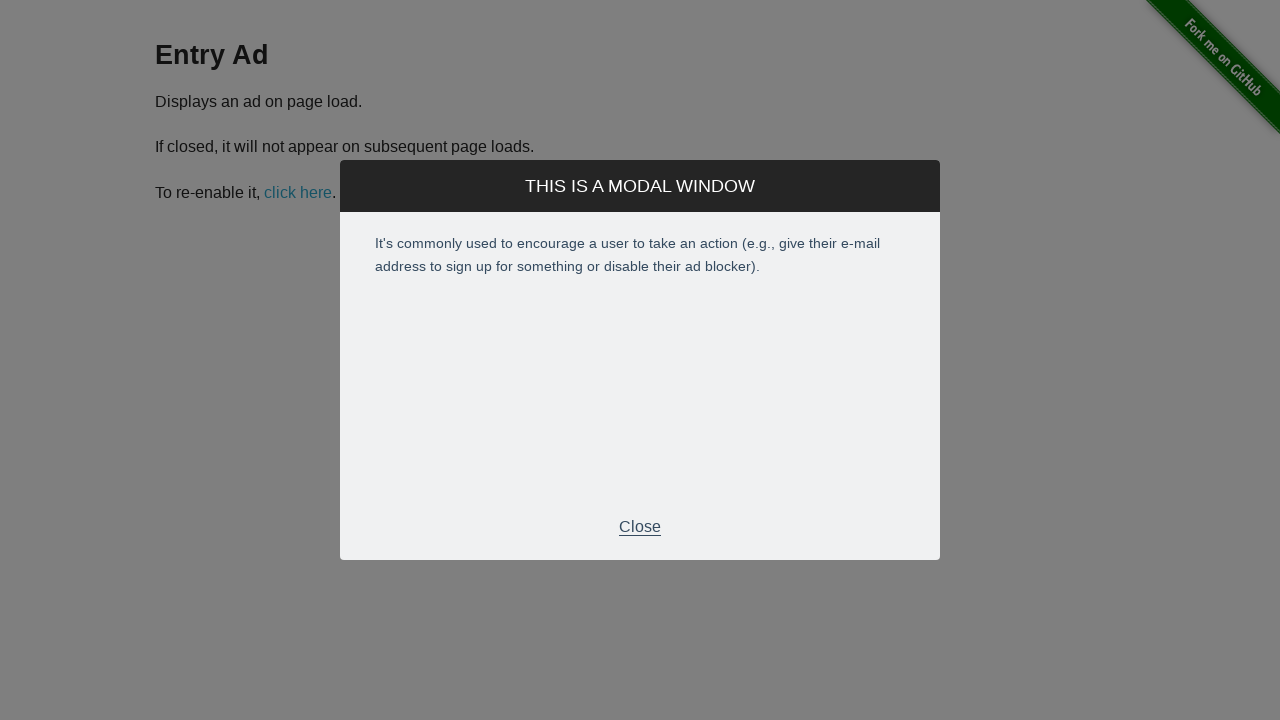

Clicked close button on modal popup at (640, 527) on #modal div.modal-footer p
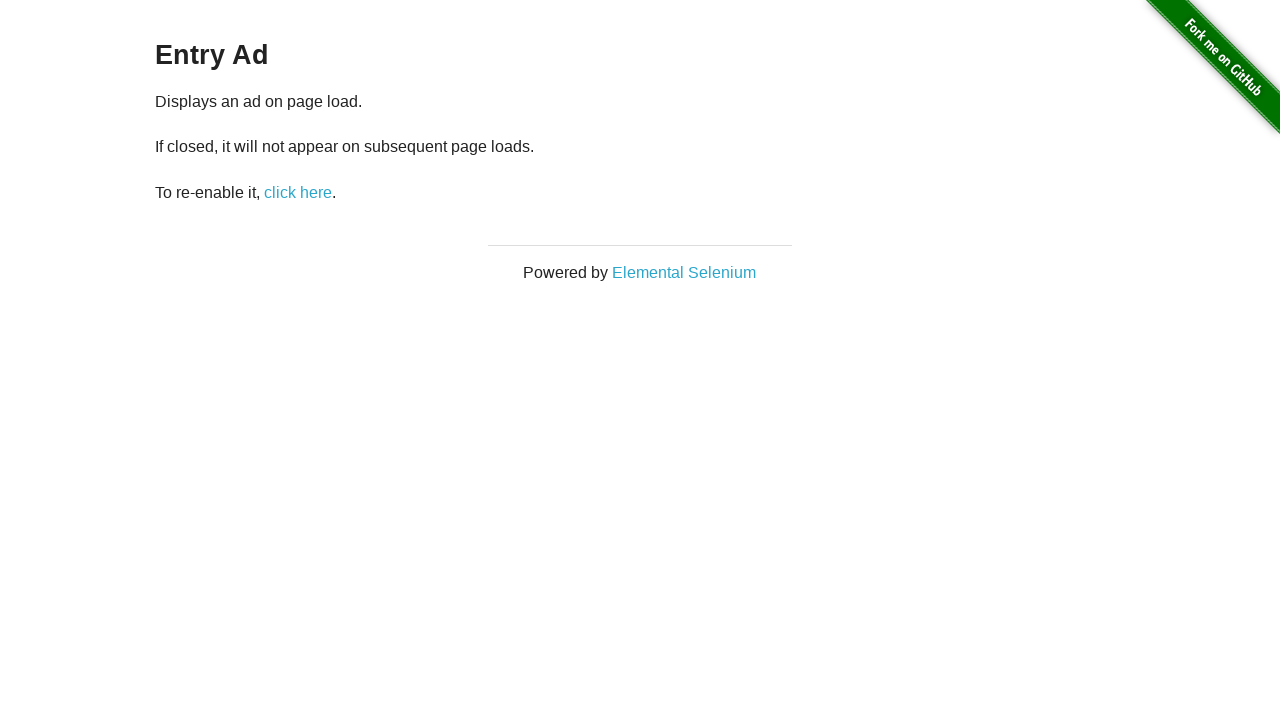

Modal popup closed and disappeared
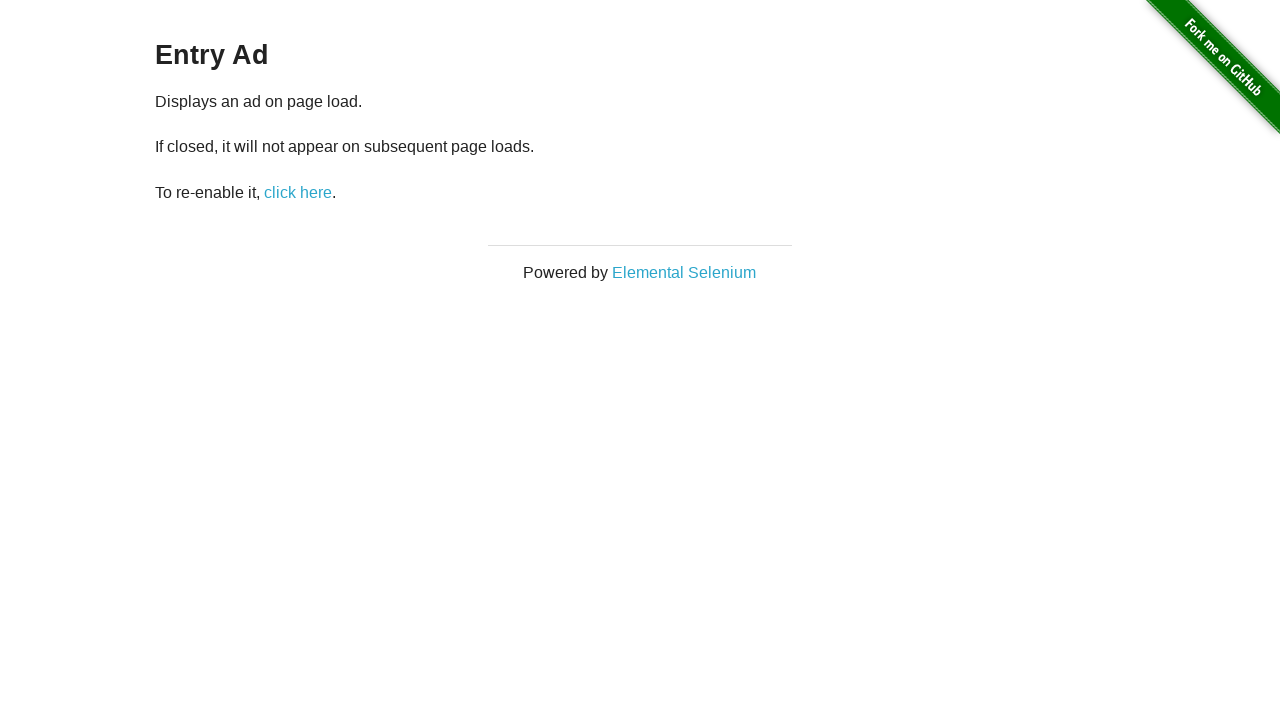

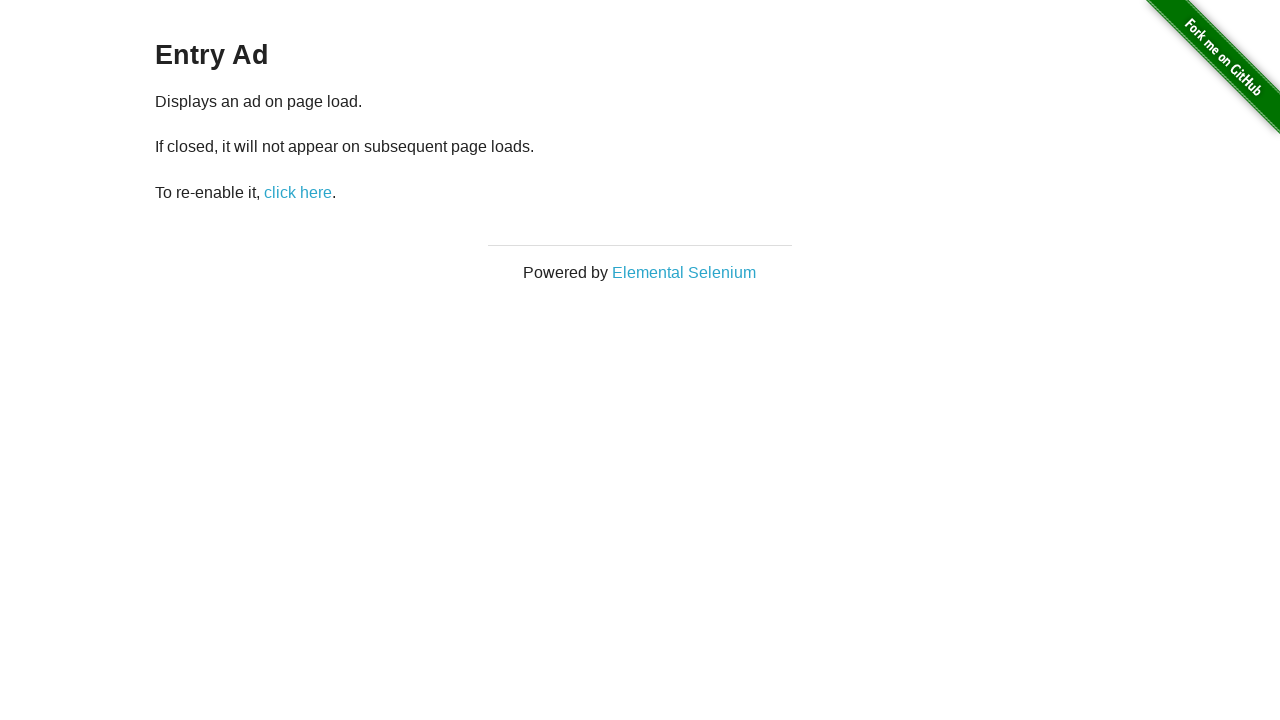